Tests double-click functionality on a button element by performing double-click actions on a "Yes" button twice

Starting URL: https://demoapps.qspiders.com/ui/button/buttonDouble?sublist=2

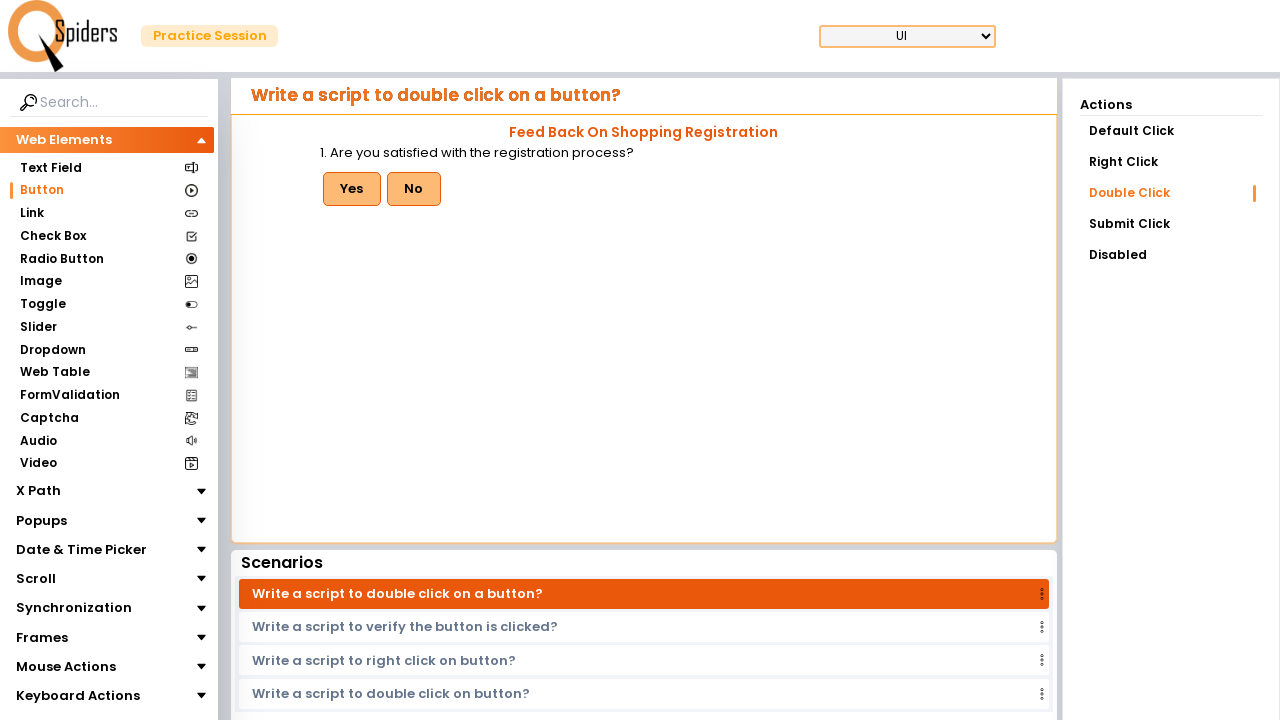

Located the first 'Yes' button element
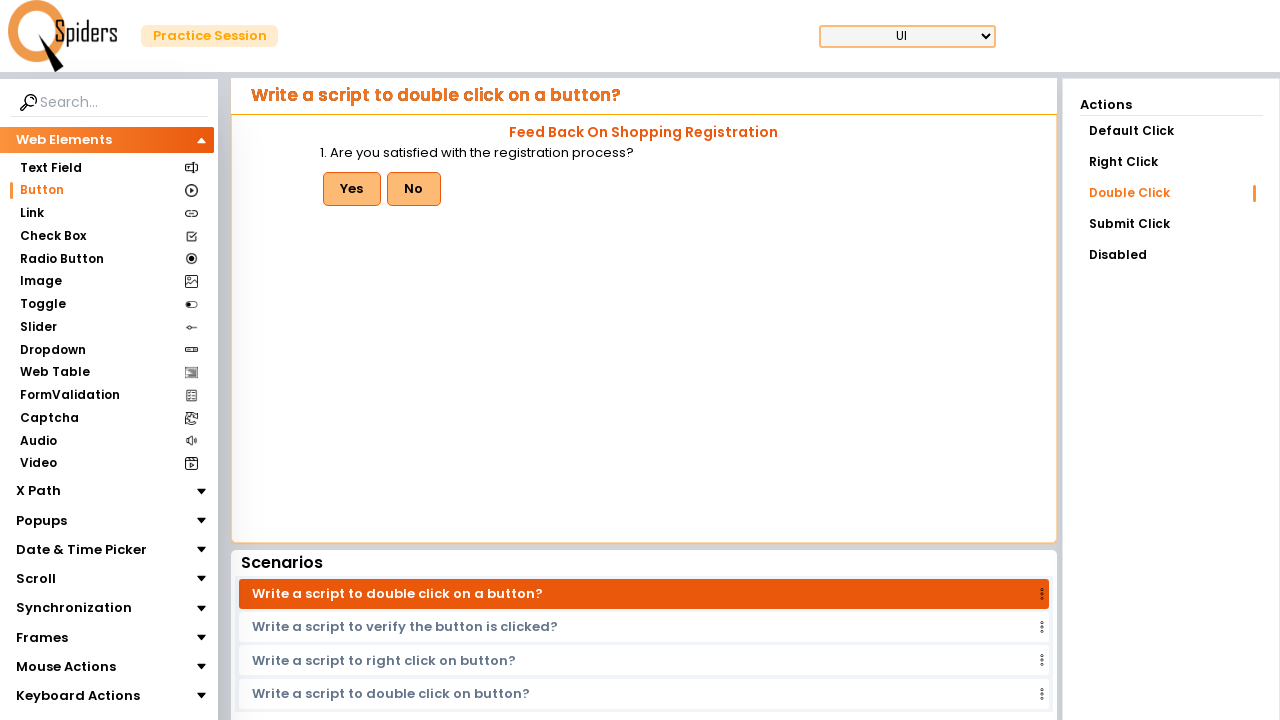

Performed first double-click on 'Yes' button at (352, 189) on xpath=//button[text()='Yes'] >> nth=0
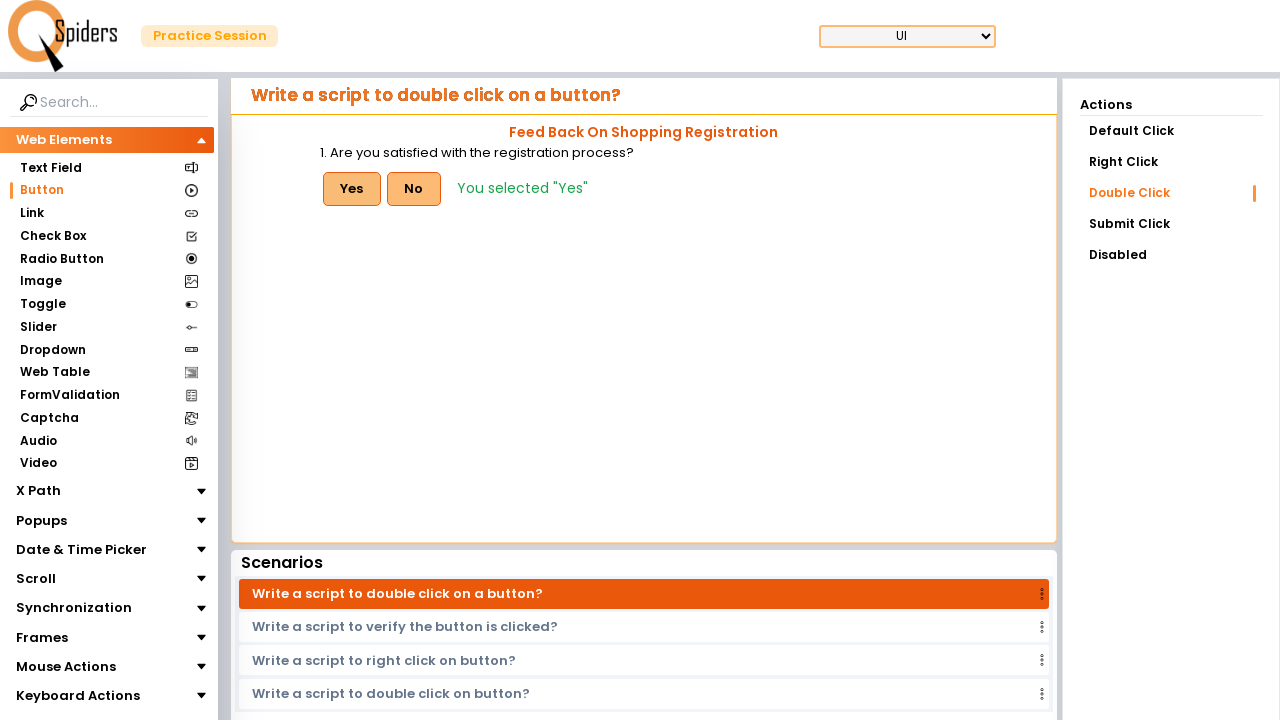

Performed second double-click on 'Yes' button at (352, 189) on xpath=//button[text()='Yes'] >> nth=0
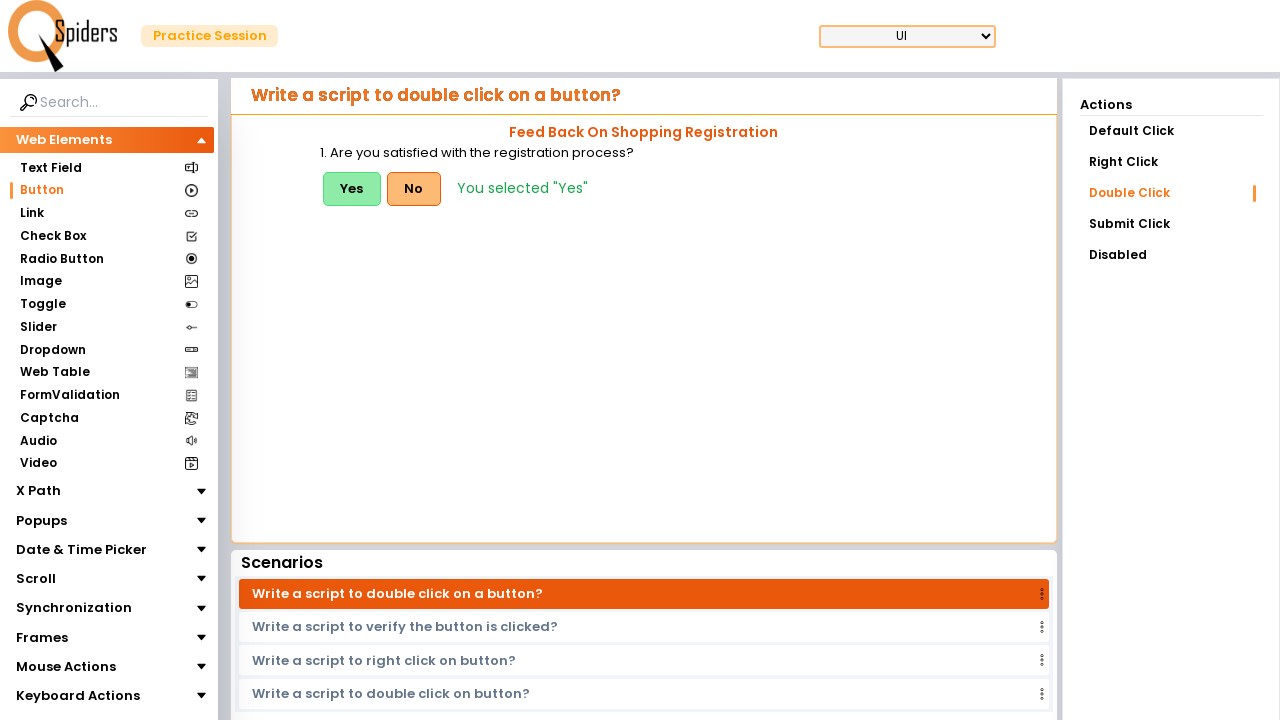

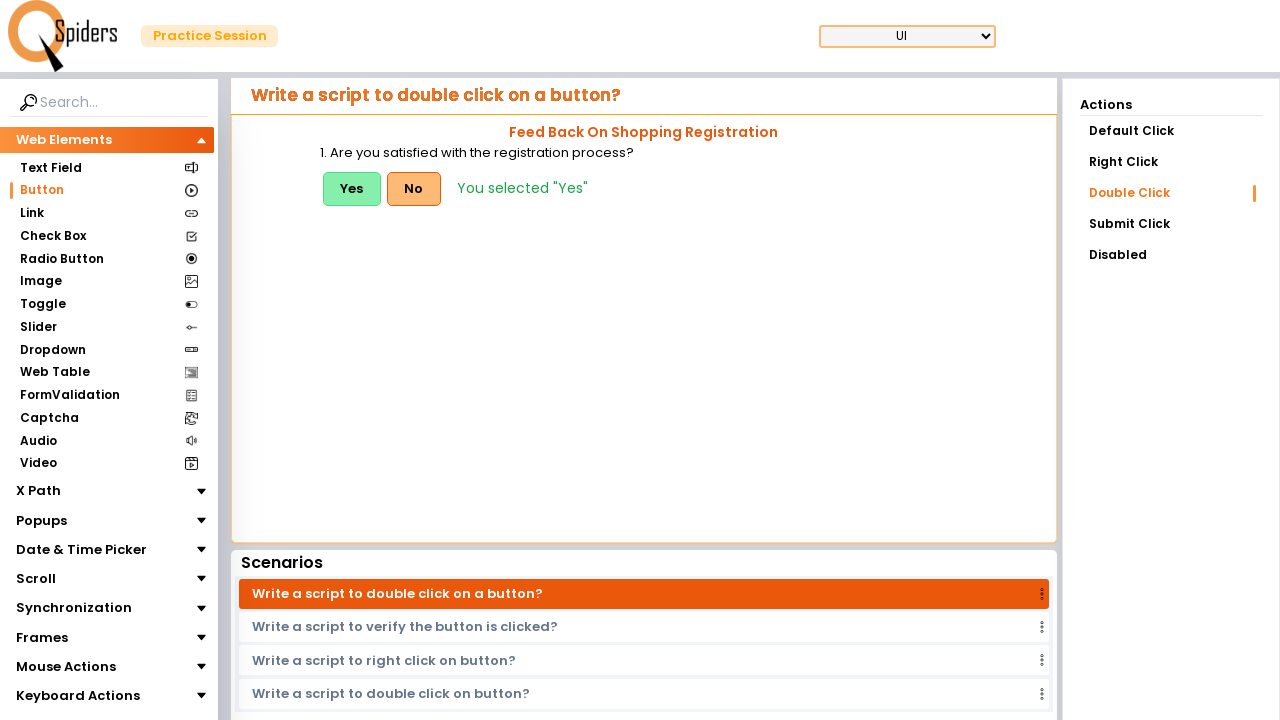